Verifies that the page contains a header element

Starting URL: https://finndude.github.io/DBI-Coursework/People-Search/people-search.html

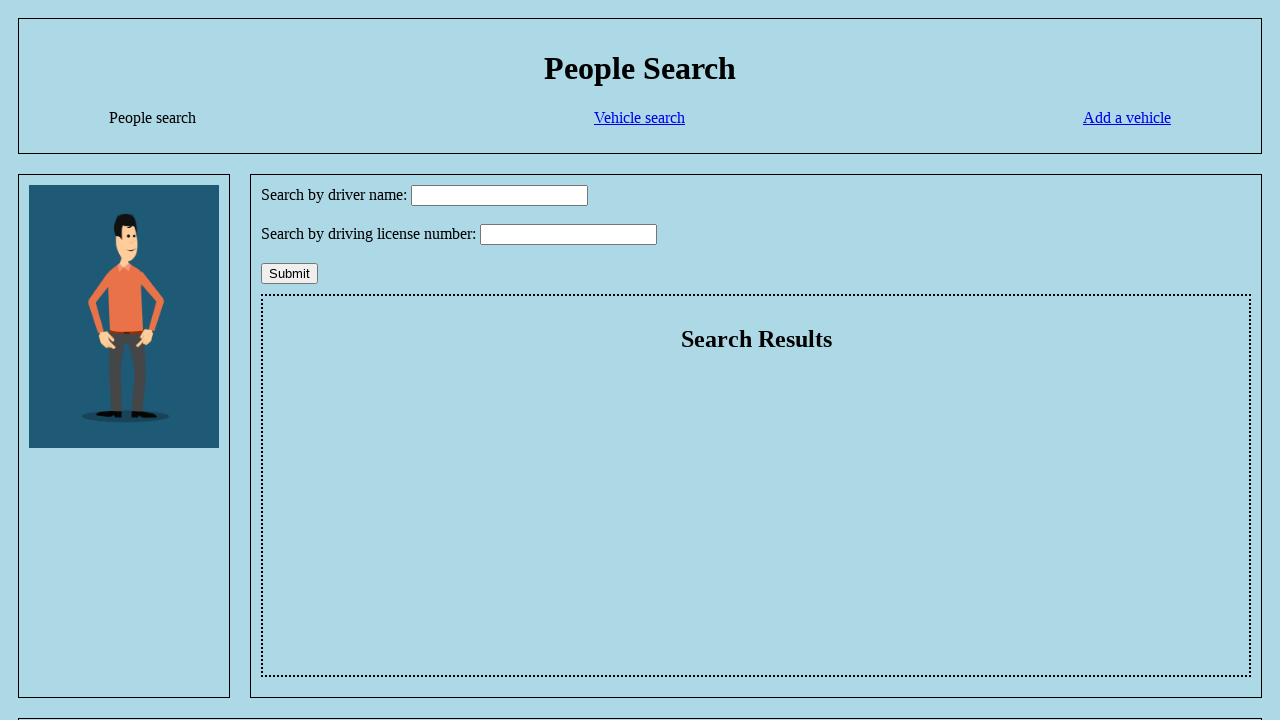

Navigated to people search page
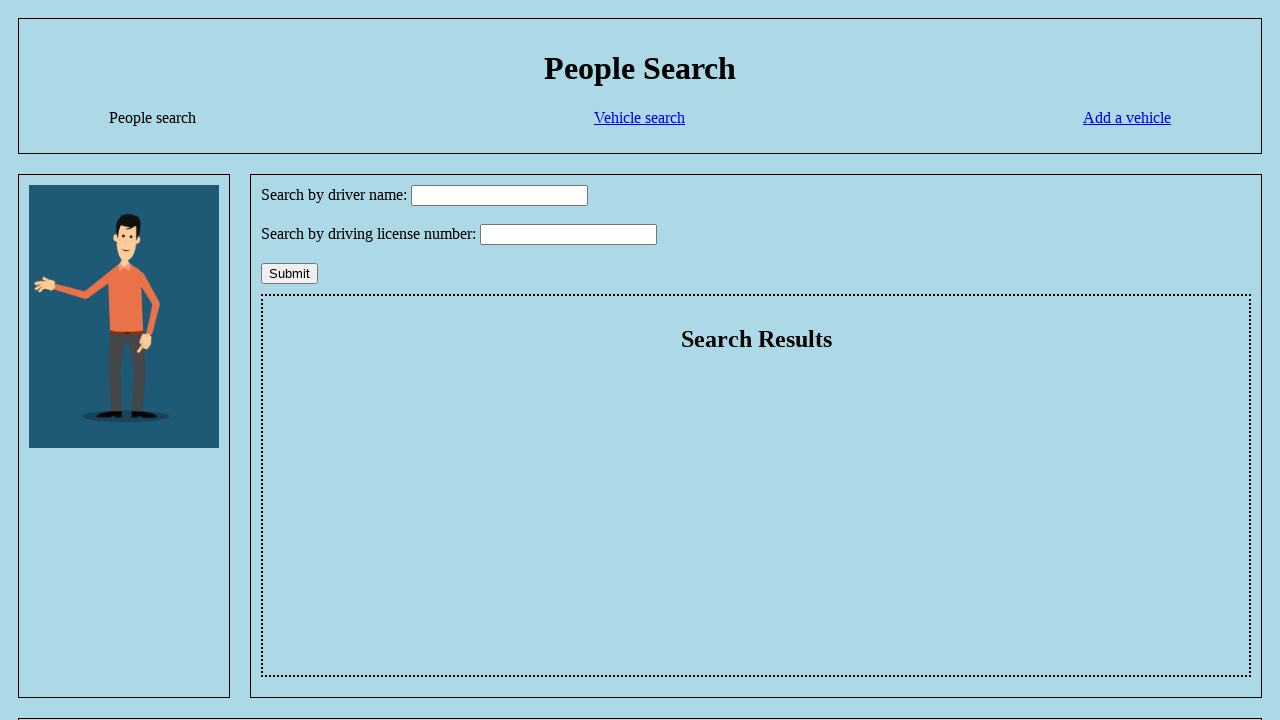

Located header elements on page
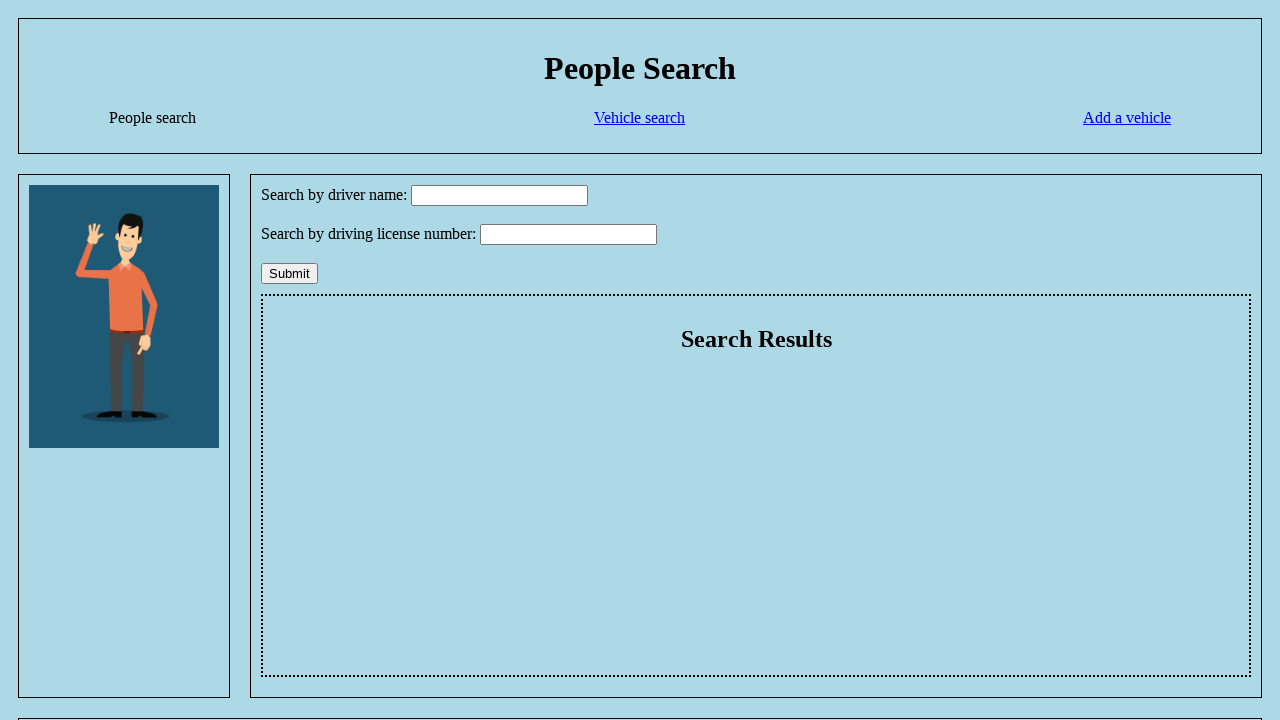

Verified that header element exists (count > 0)
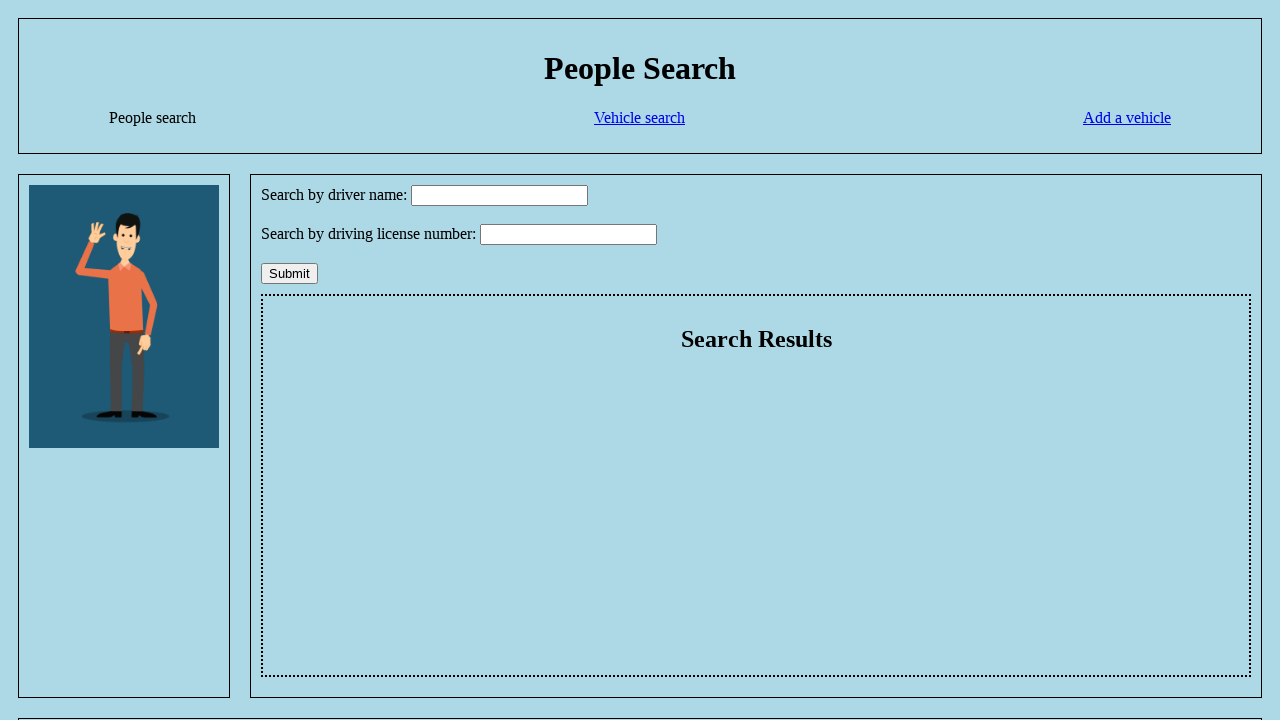

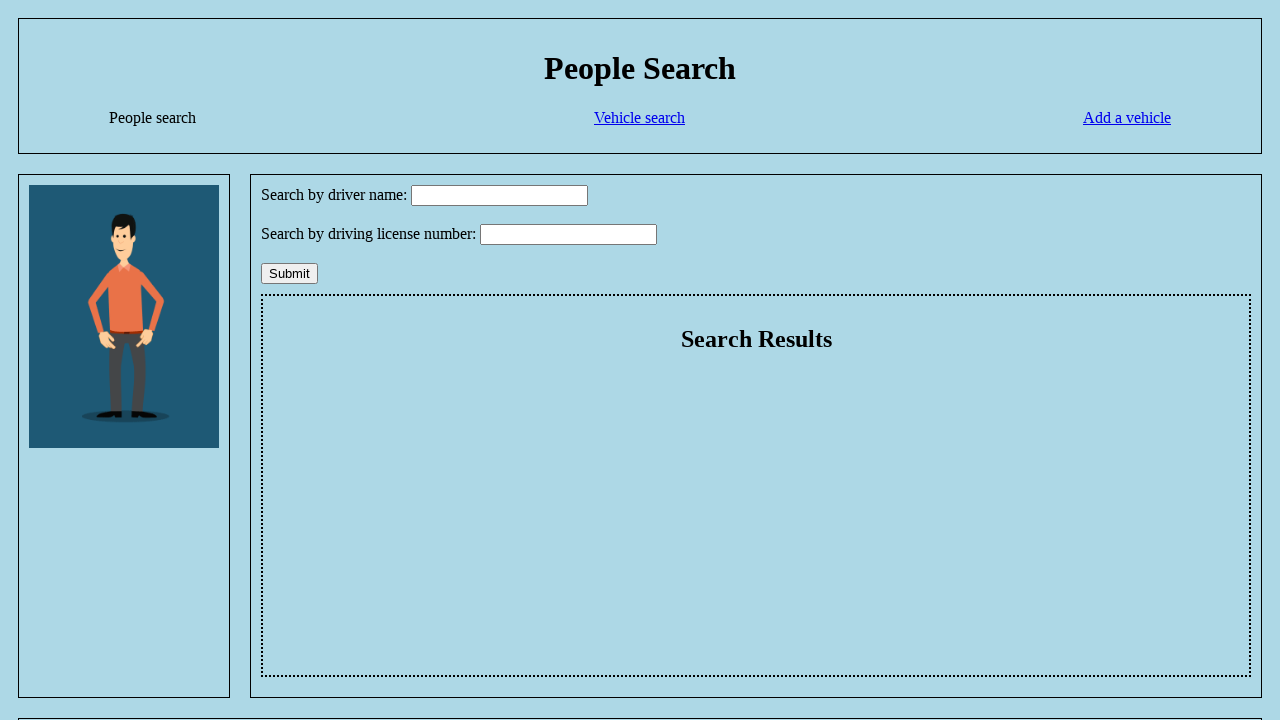